Tests the text box form on DemoQA by filling in full name, email, current address, and permanent address fields, then submitting the form.

Starting URL: https://demoqa.com/text-box

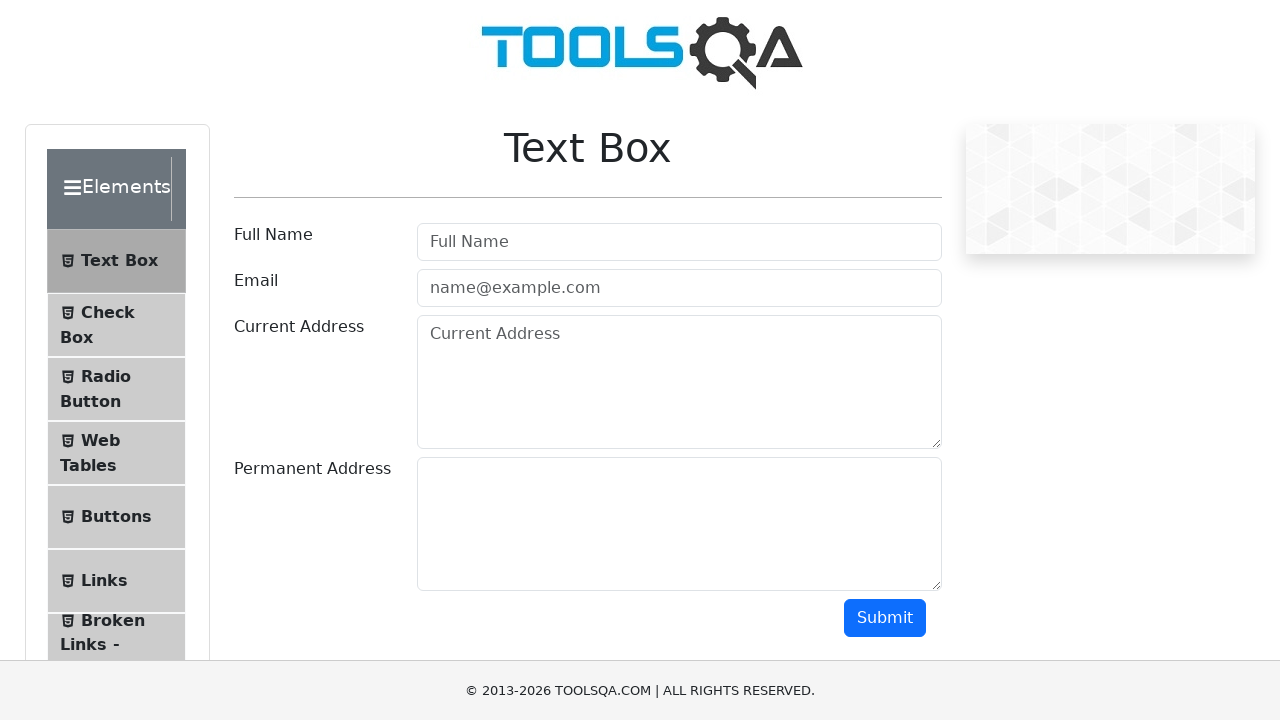

Filled full name field with 'hana' on input[type='text']
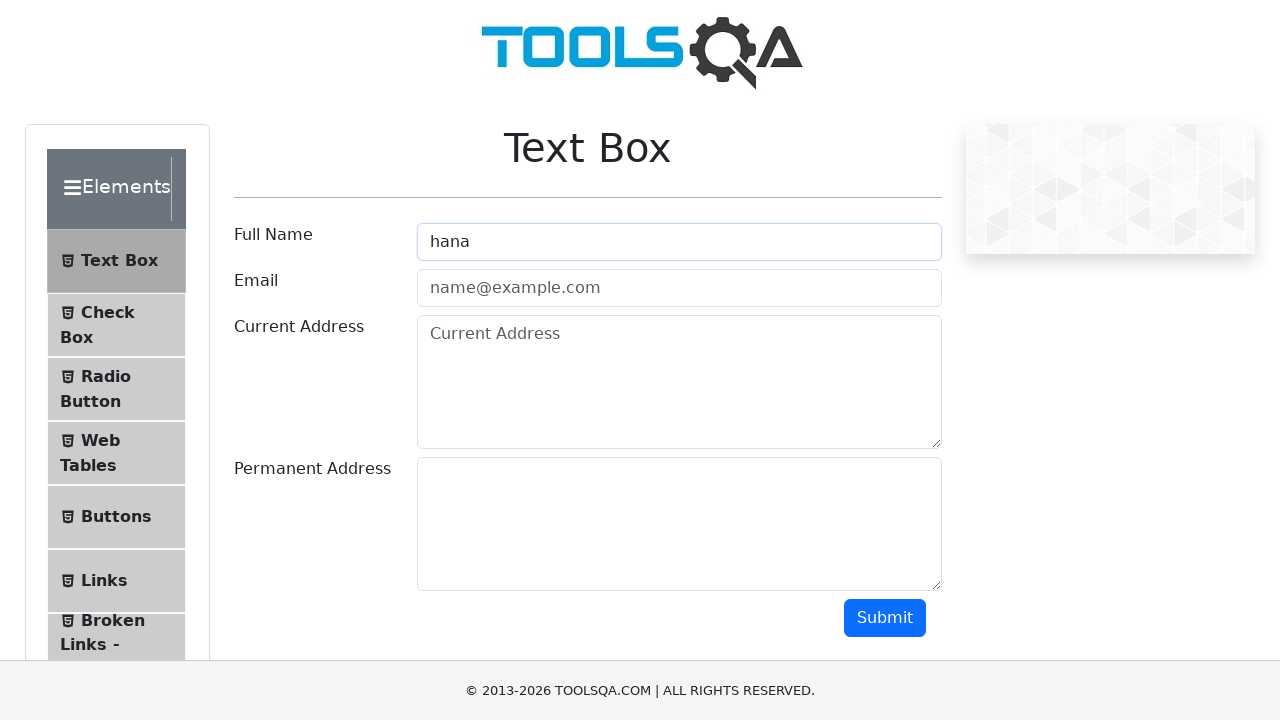

Filled email field with 'hello@gmail.com' on input[type='email']
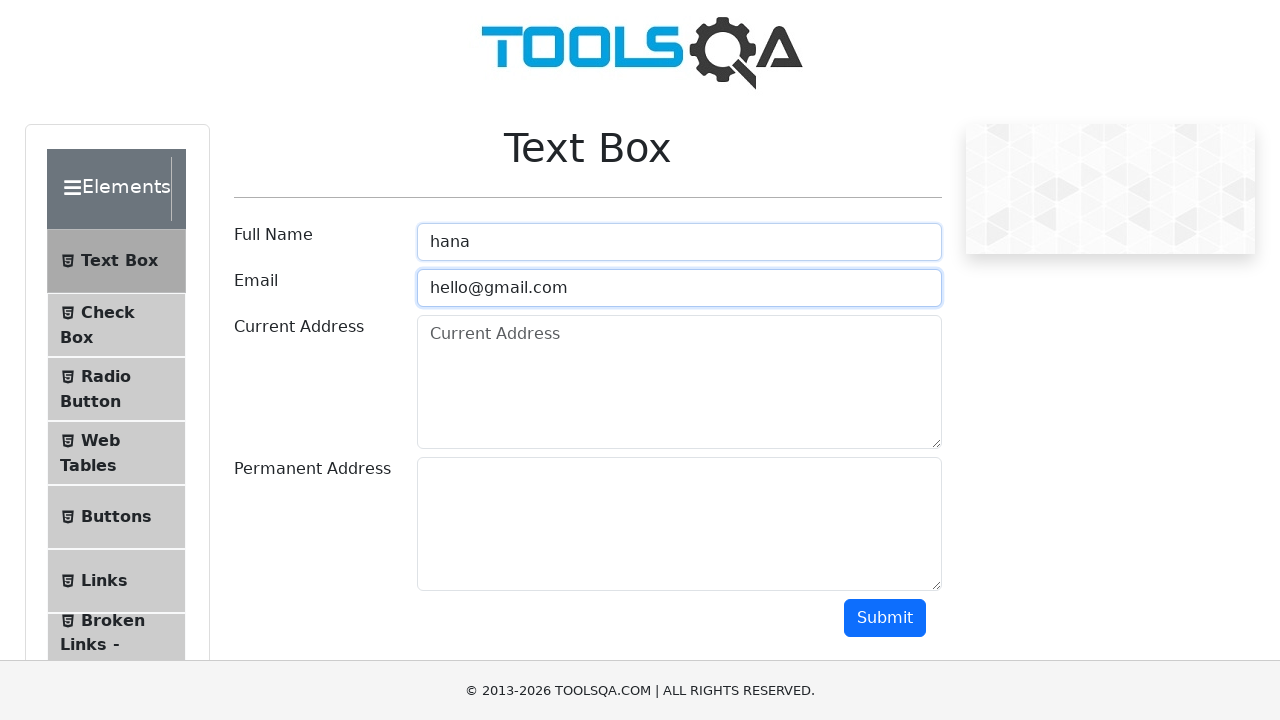

Filled current address field with 'bangalore' on textarea[placeholder='Current Address']
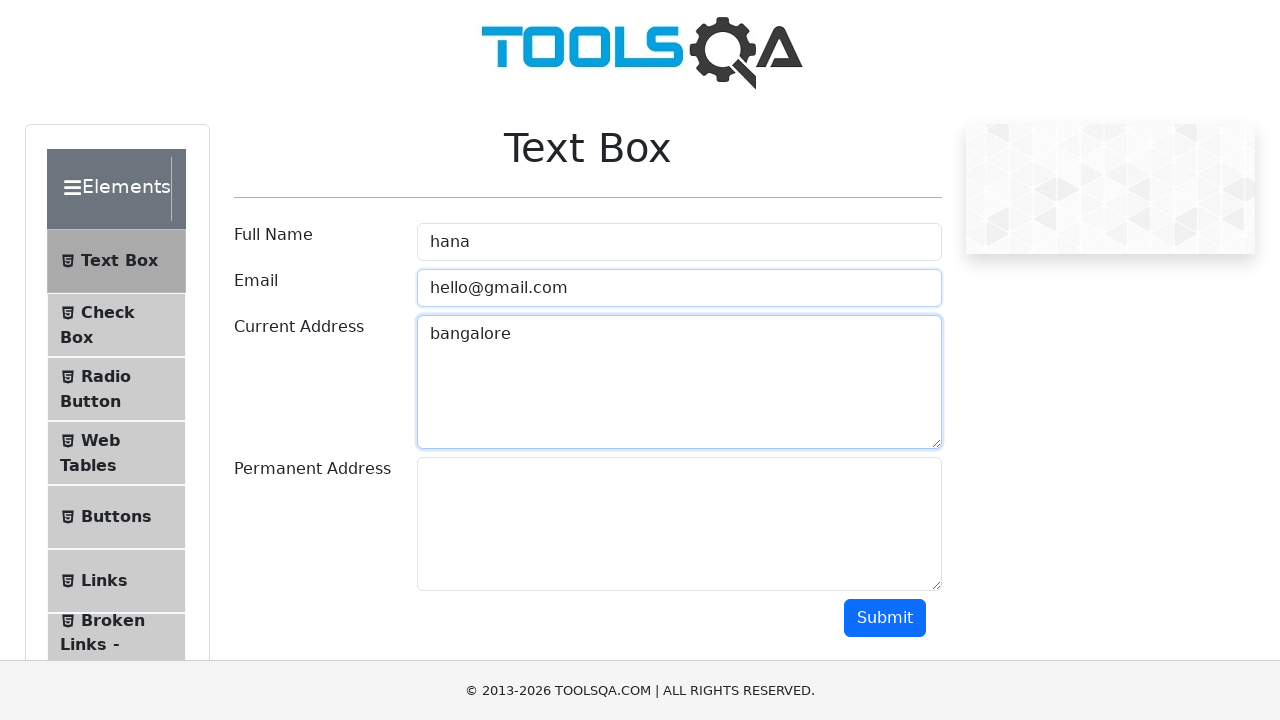

Filled permanent address field with 'bangalore' on textarea#permanentAddress
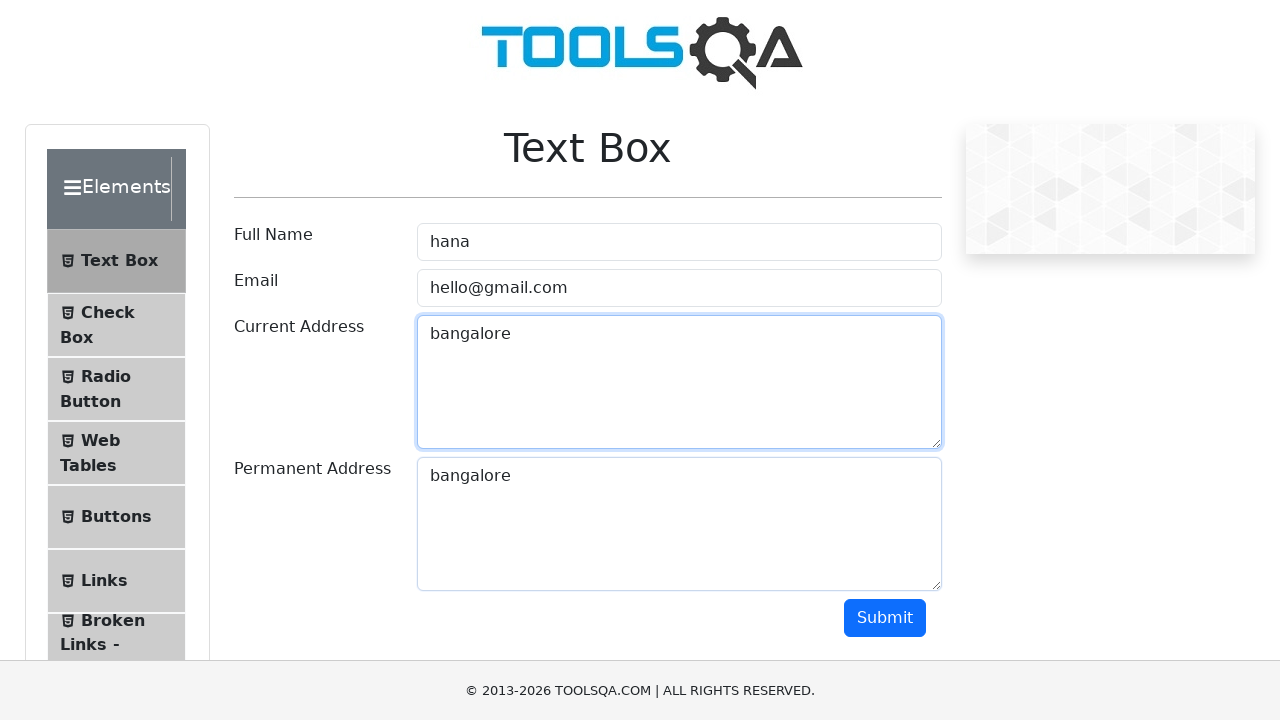

Clicked submit button to submit the form at (885, 618) on button#submit
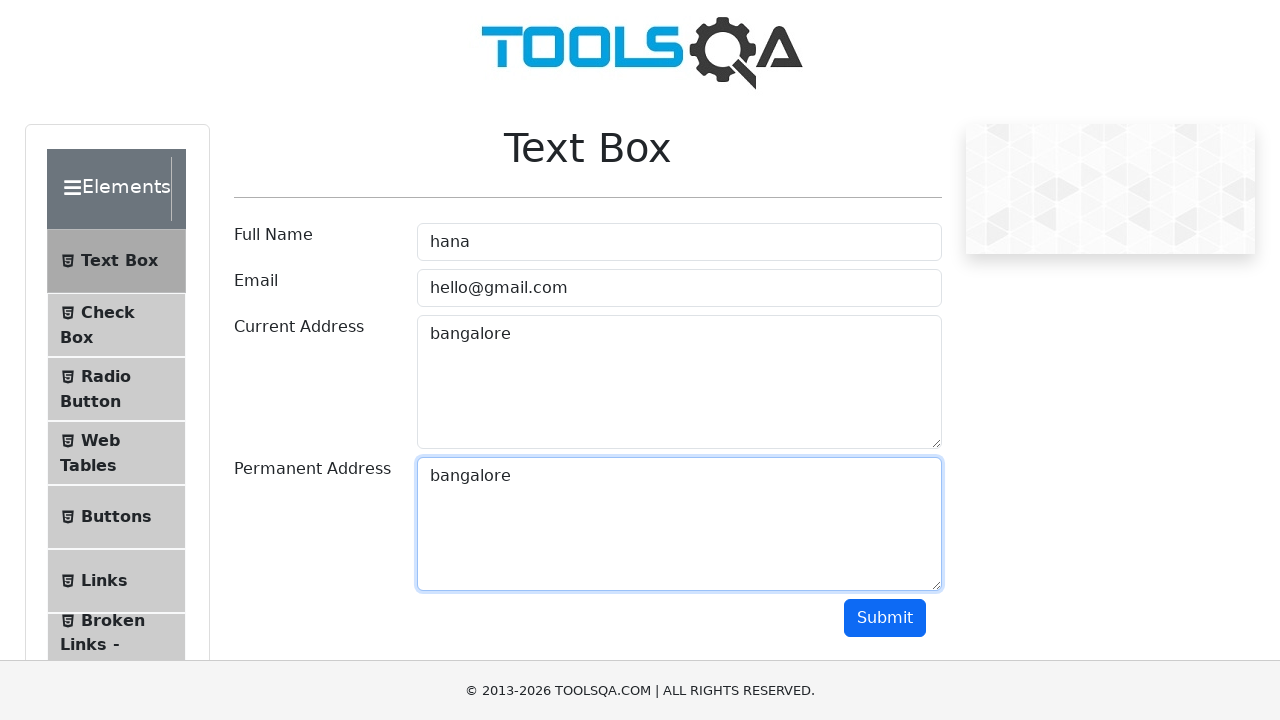

Form submission output appeared on the page
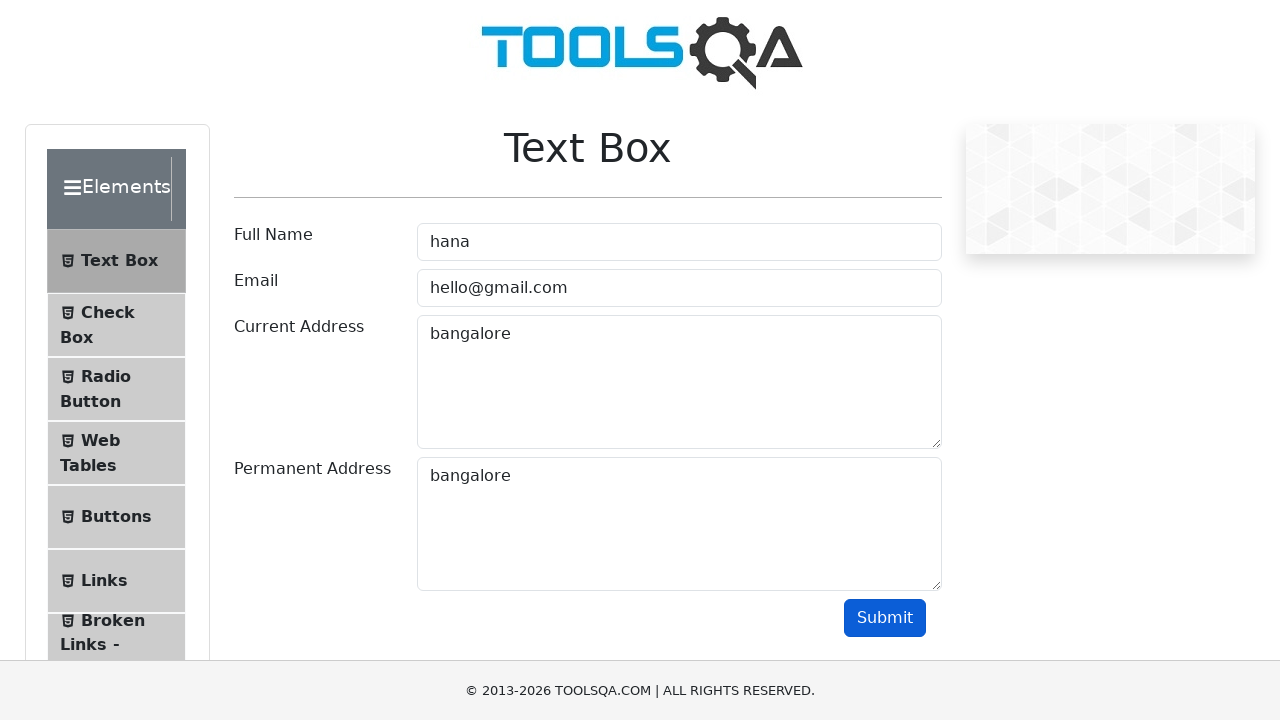

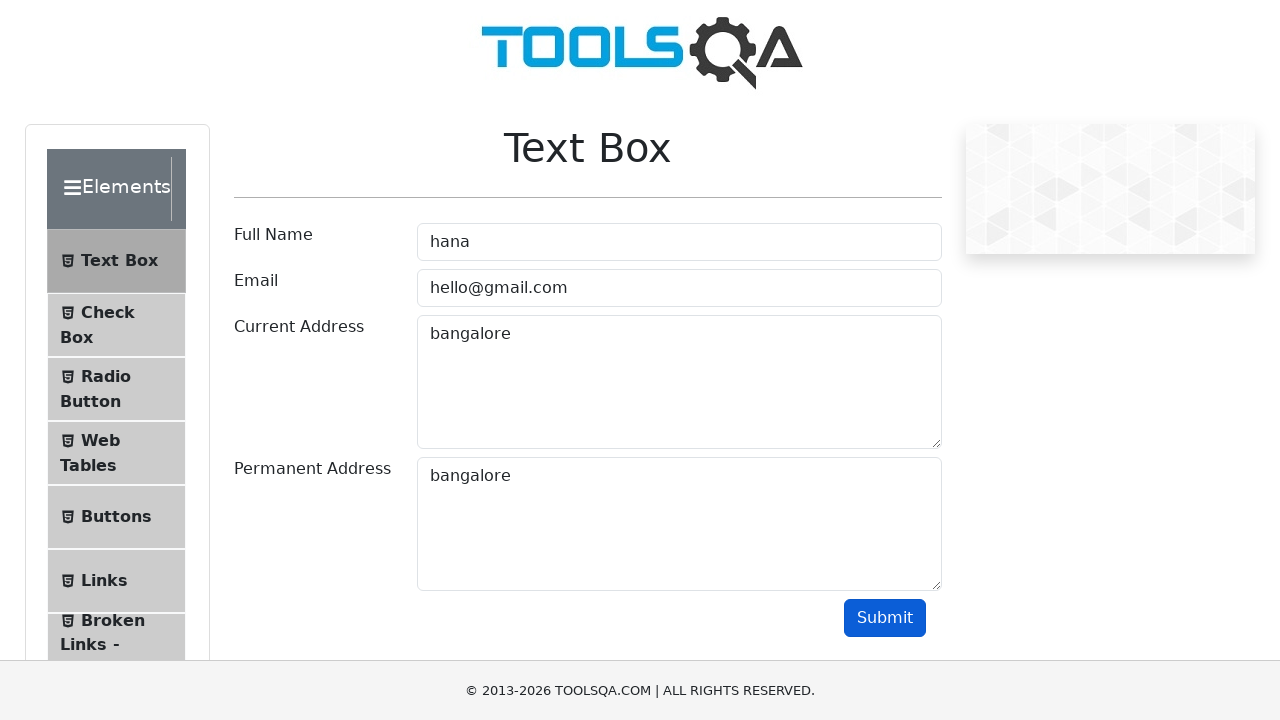